Tests a browser-agnostic approach to switching between multiple windows by tracking window handles before and after clicking a link that opens a new window, then finding the new window handle by comparing the collections.

Starting URL: http://the-internet.herokuapp.com/windows

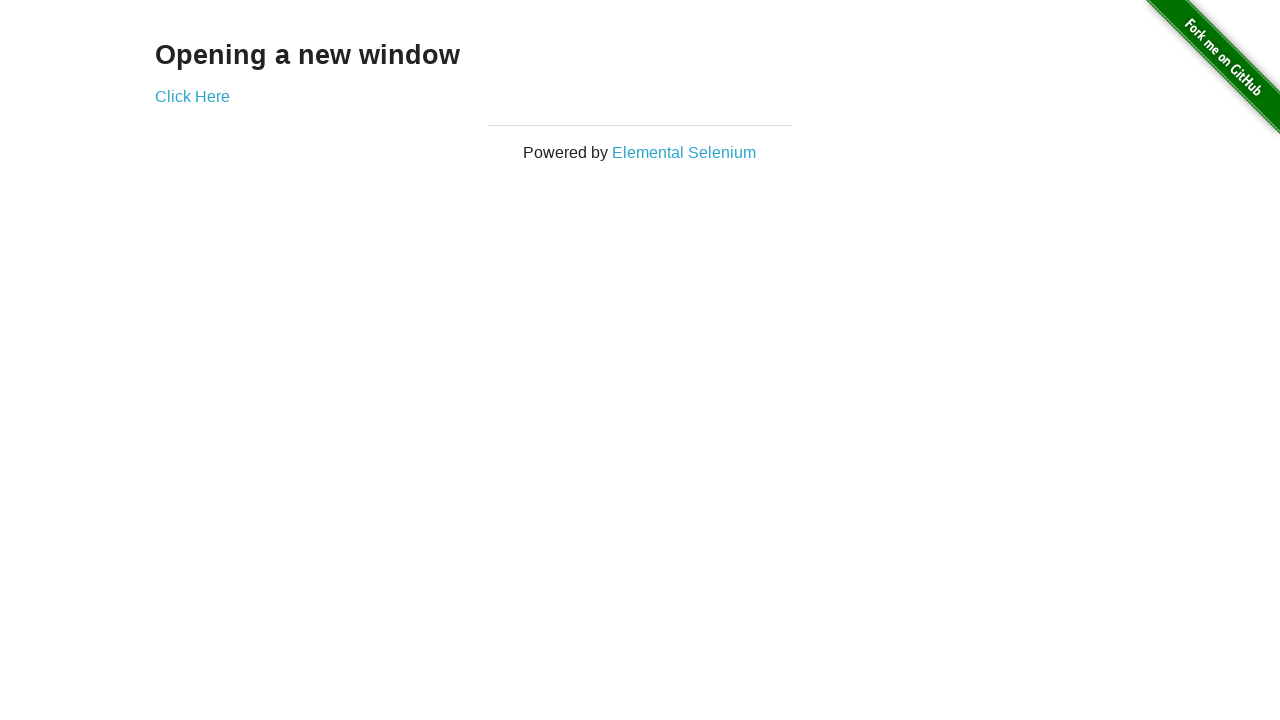

Clicked link that opens new window at (192, 96) on .example a
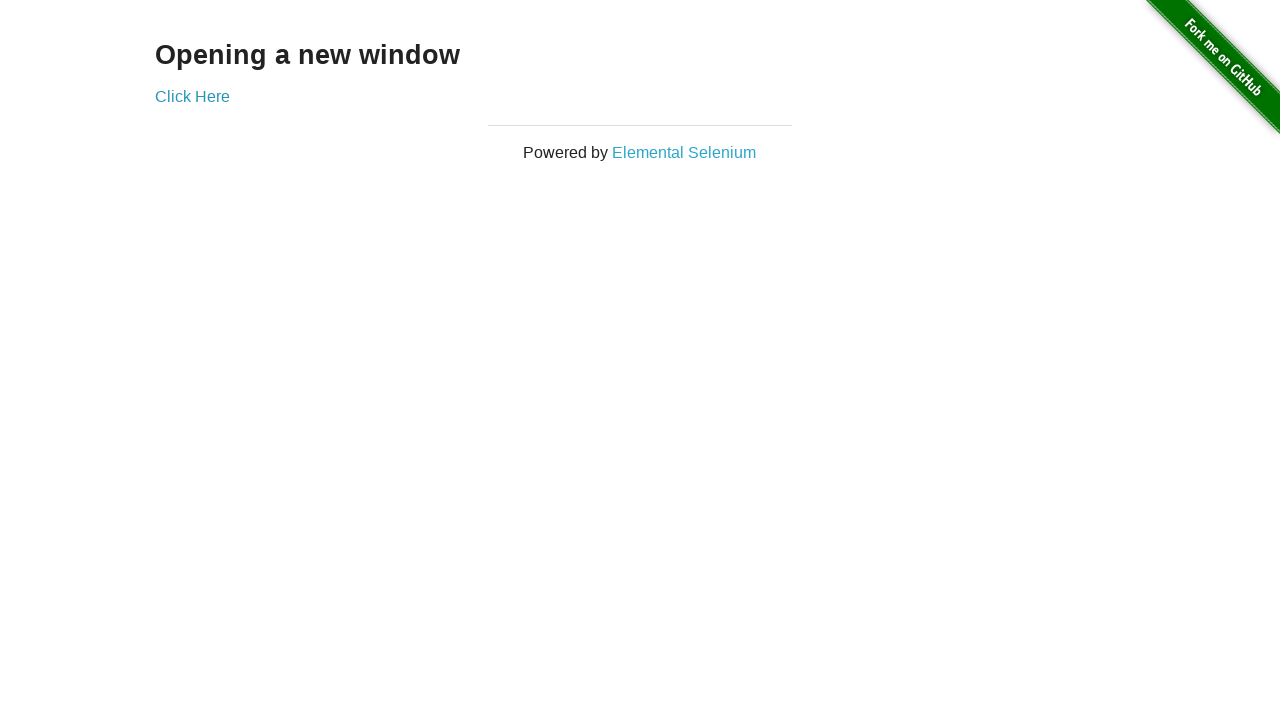

Captured new page handle from context
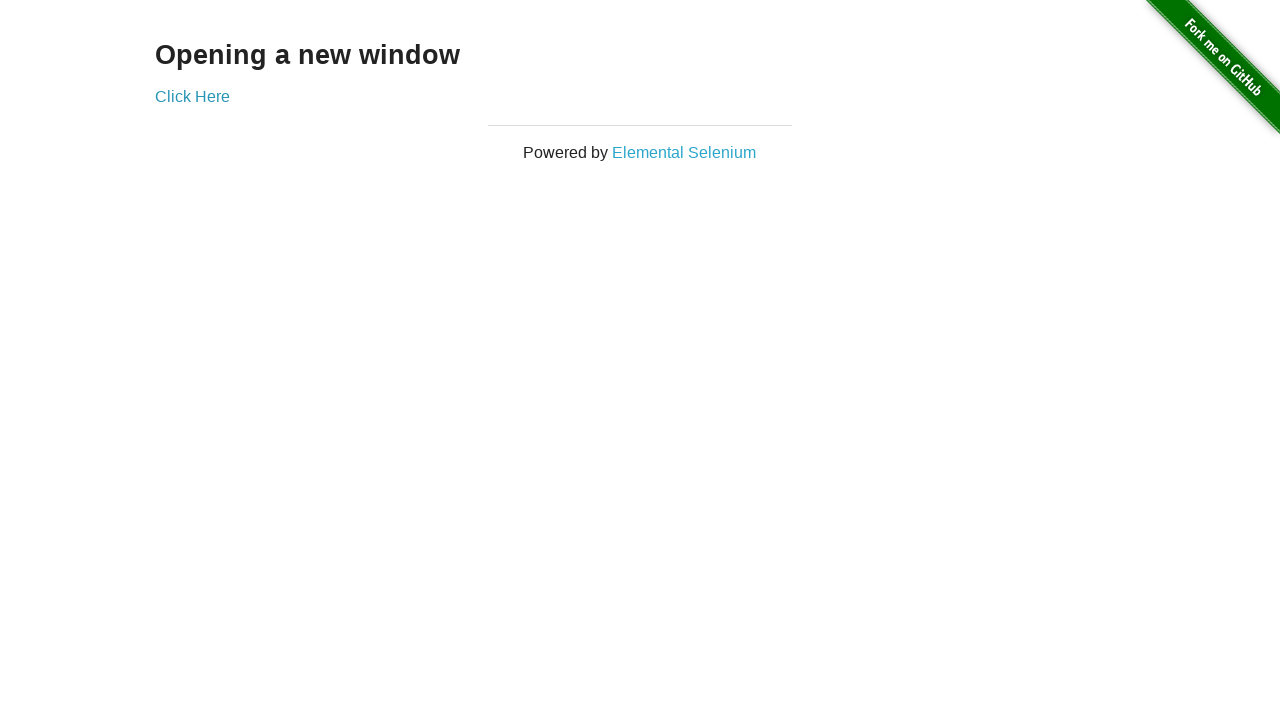

Verified original page title is not 'New Window'
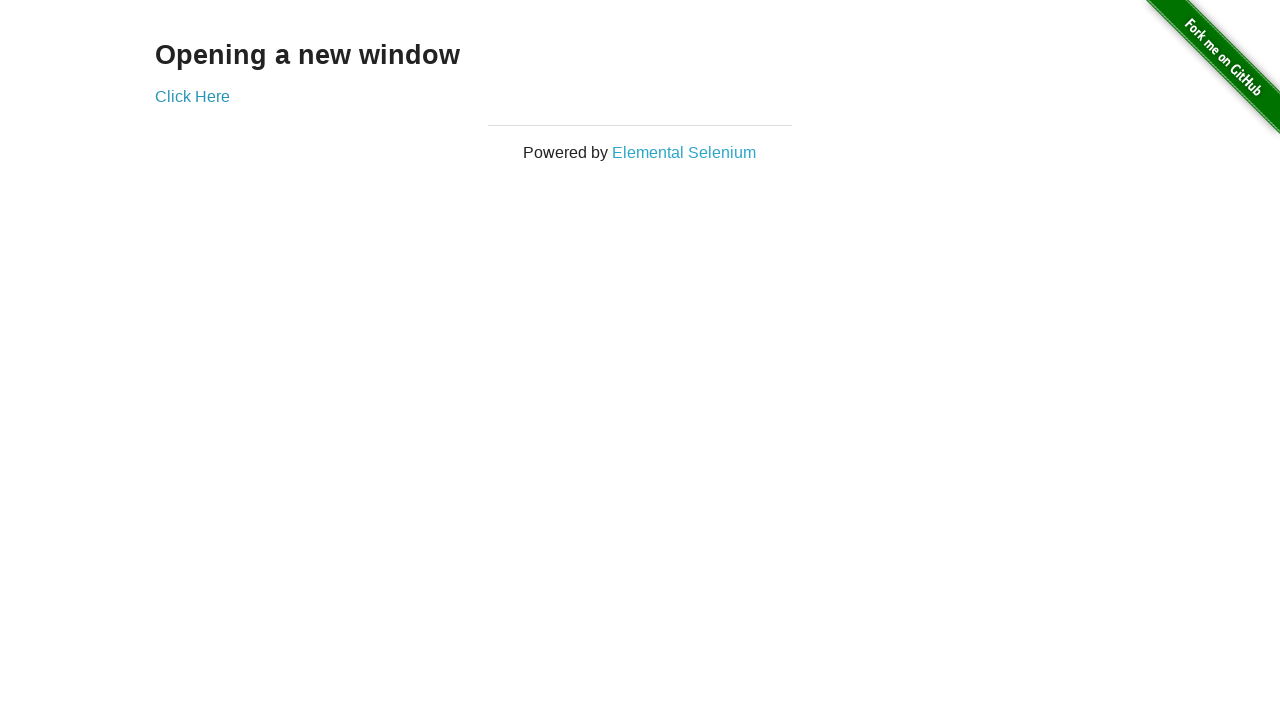

Waited for new page to load
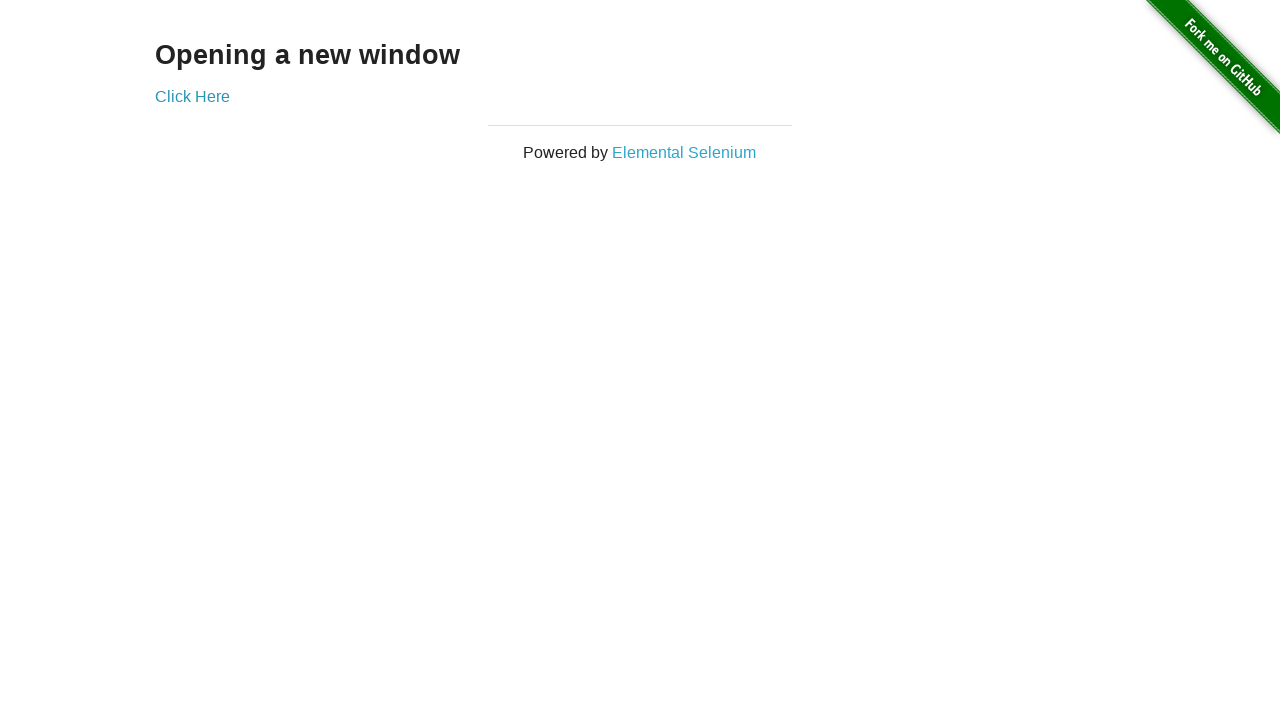

Verified new page title is 'New Window'
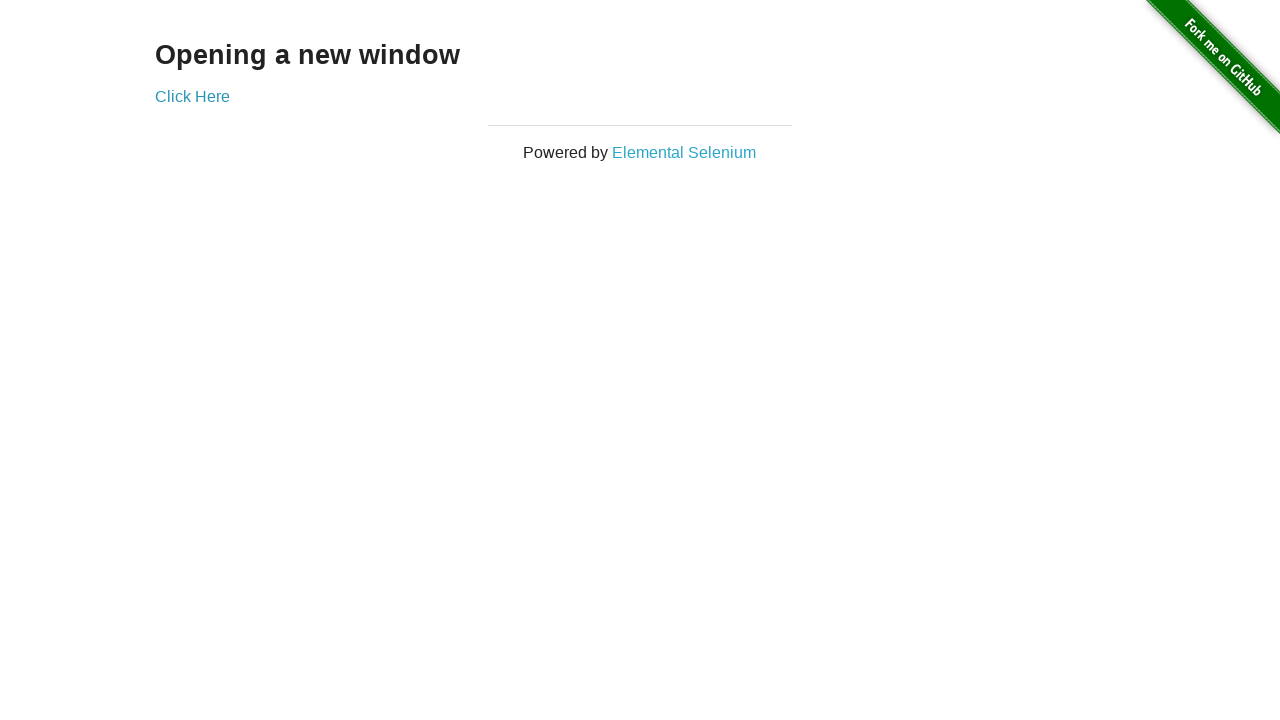

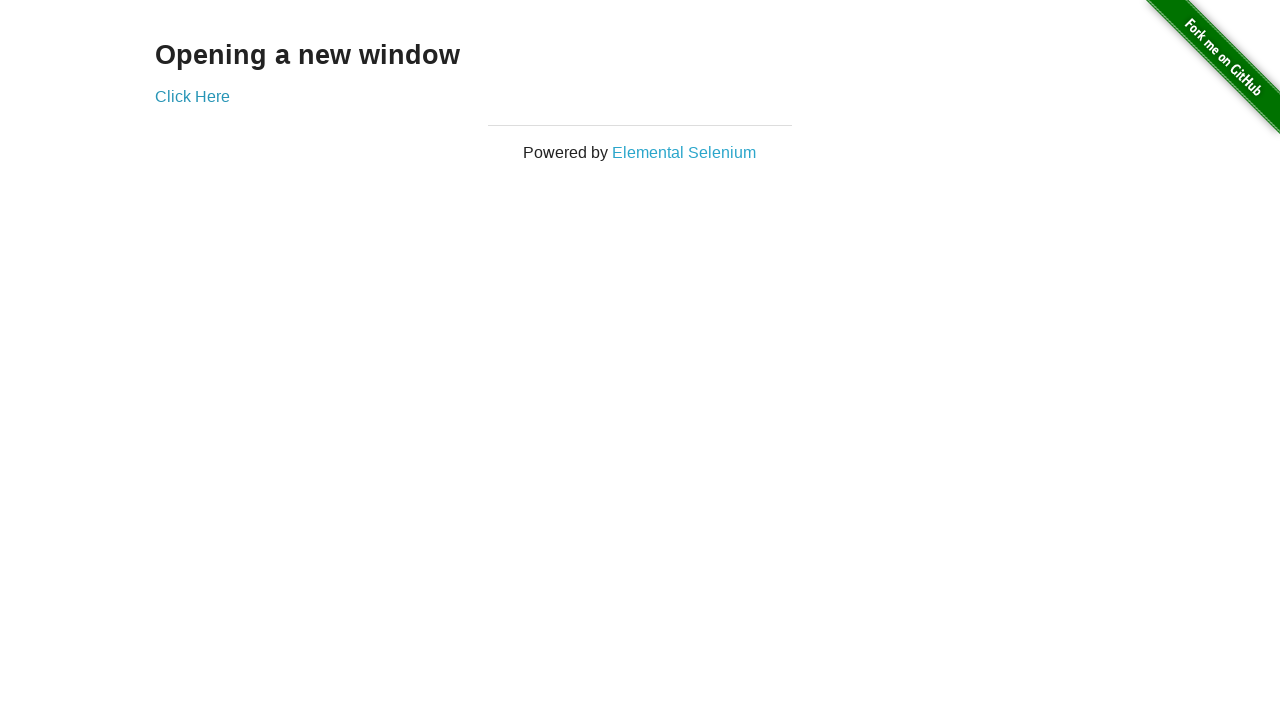